Tests checkbox functionality by checking three checkboxes (Sports, Reading, Music) using different methods, then unchecking them using corresponding uncheck methods

Starting URL: https://demoqa.com/automation-practice-form

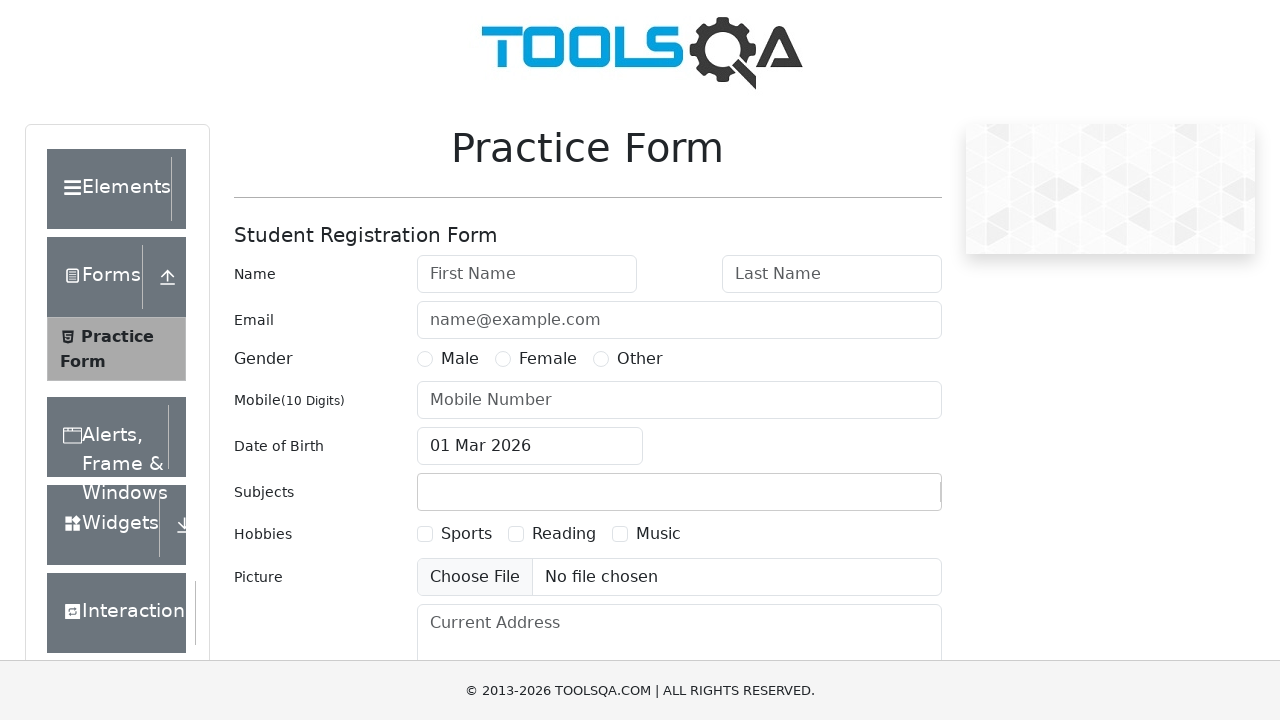

Clicked Sports checkbox to check it at (466, 534) on text=Sports
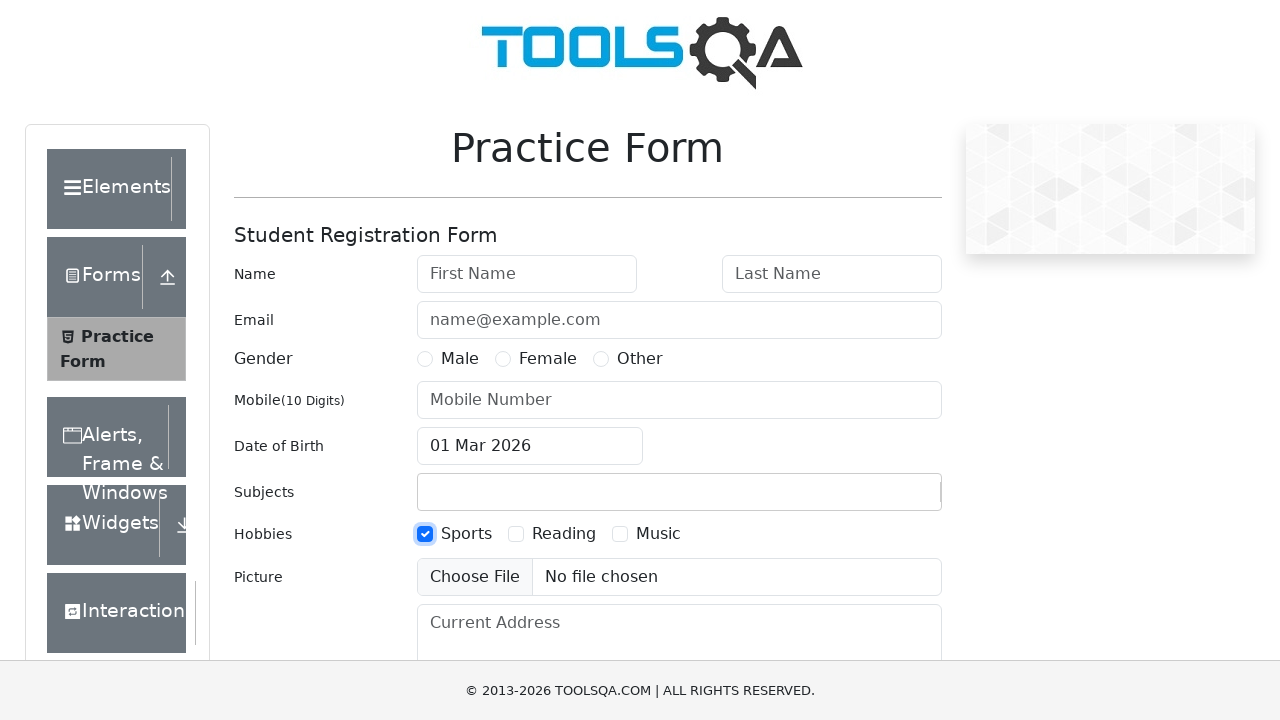

Checked Reading checkbox using check() method at (564, 534) on text=Reading
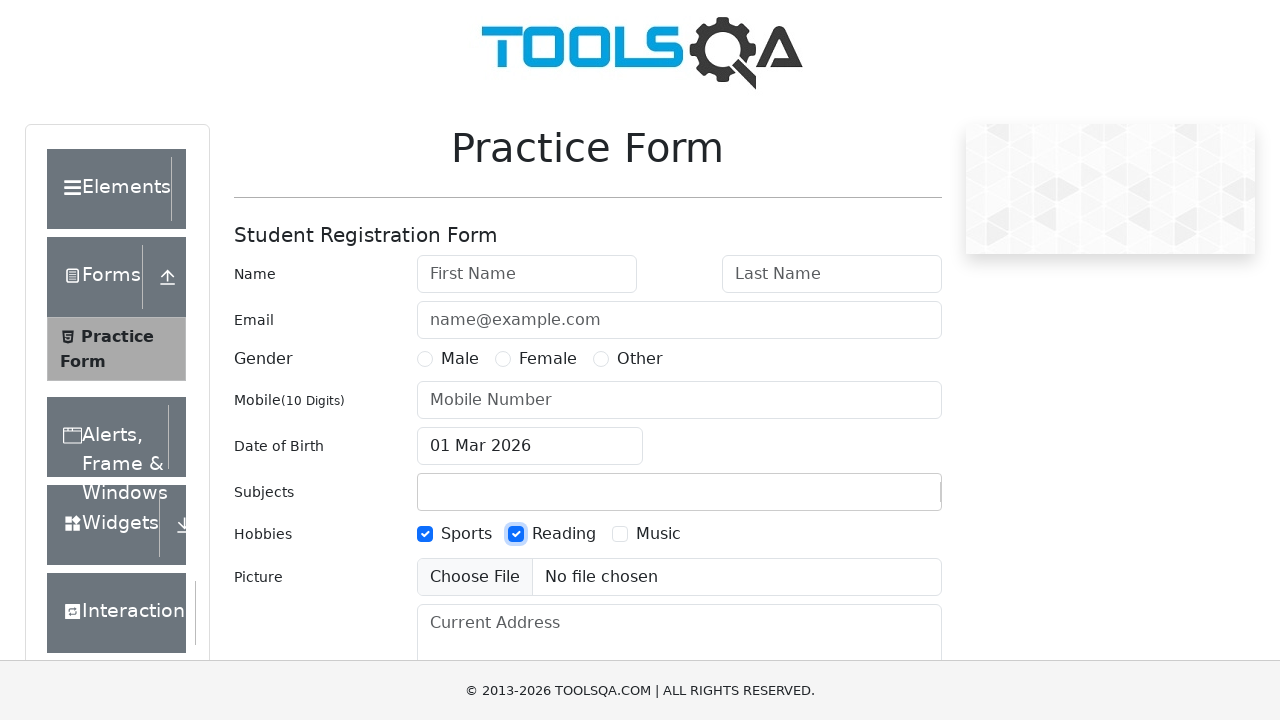

Checked Music checkbox using locator + check() method at (658, 534) on text=Music
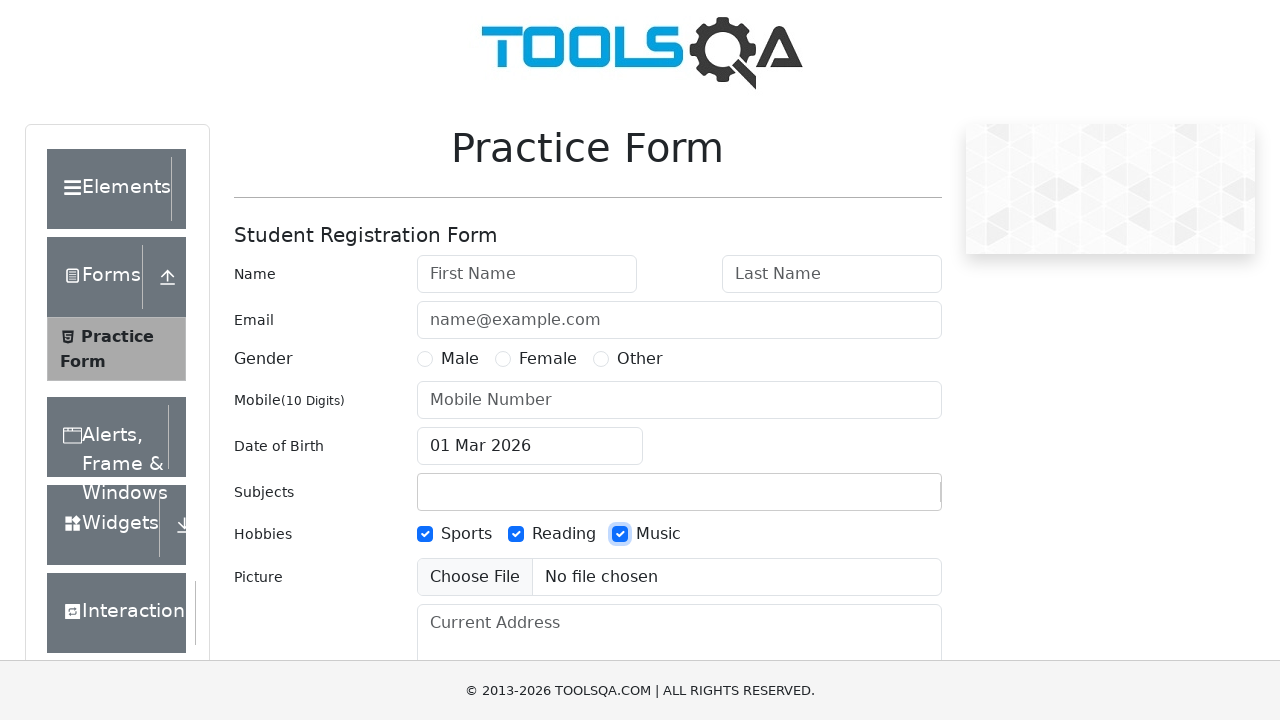

Waited 1 second to observe checked state
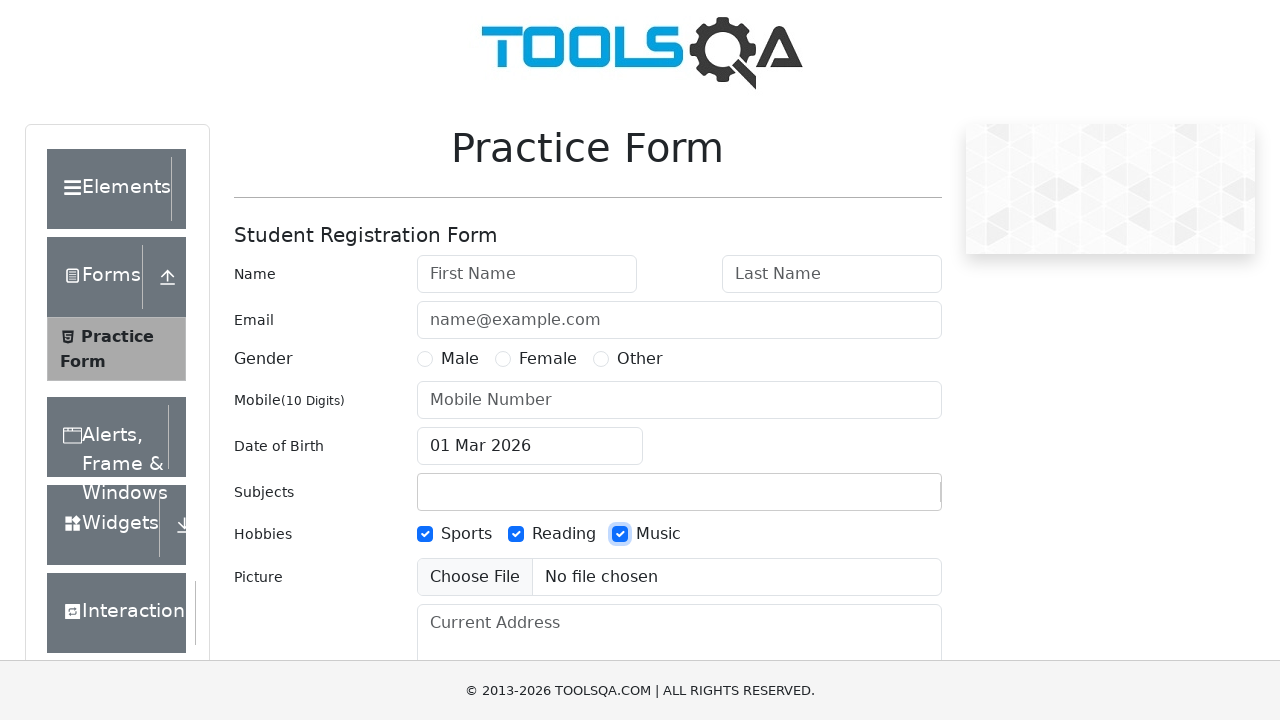

Clicked Sports checkbox to uncheck it at (466, 534) on text=Sports
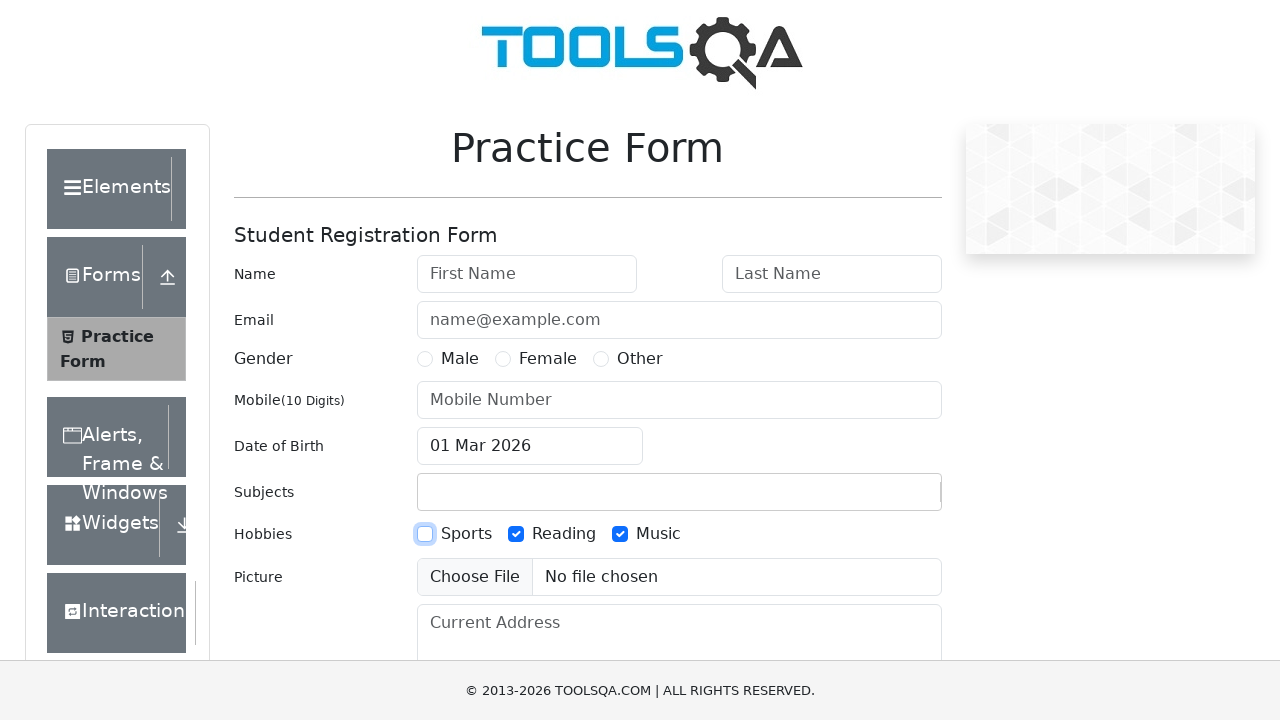

Unchecked Reading checkbox using uncheck() method at (564, 534) on text=Reading
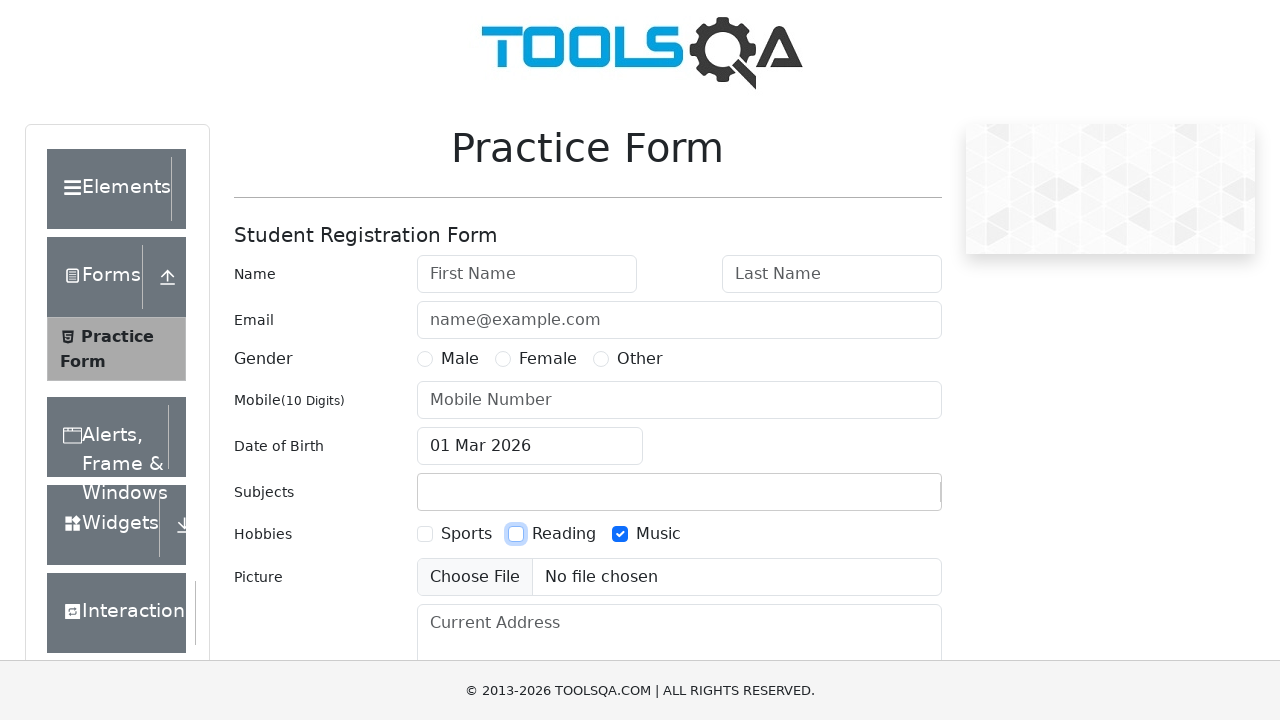

Unchecked Music checkbox using locator + uncheck() method at (658, 534) on text=Music
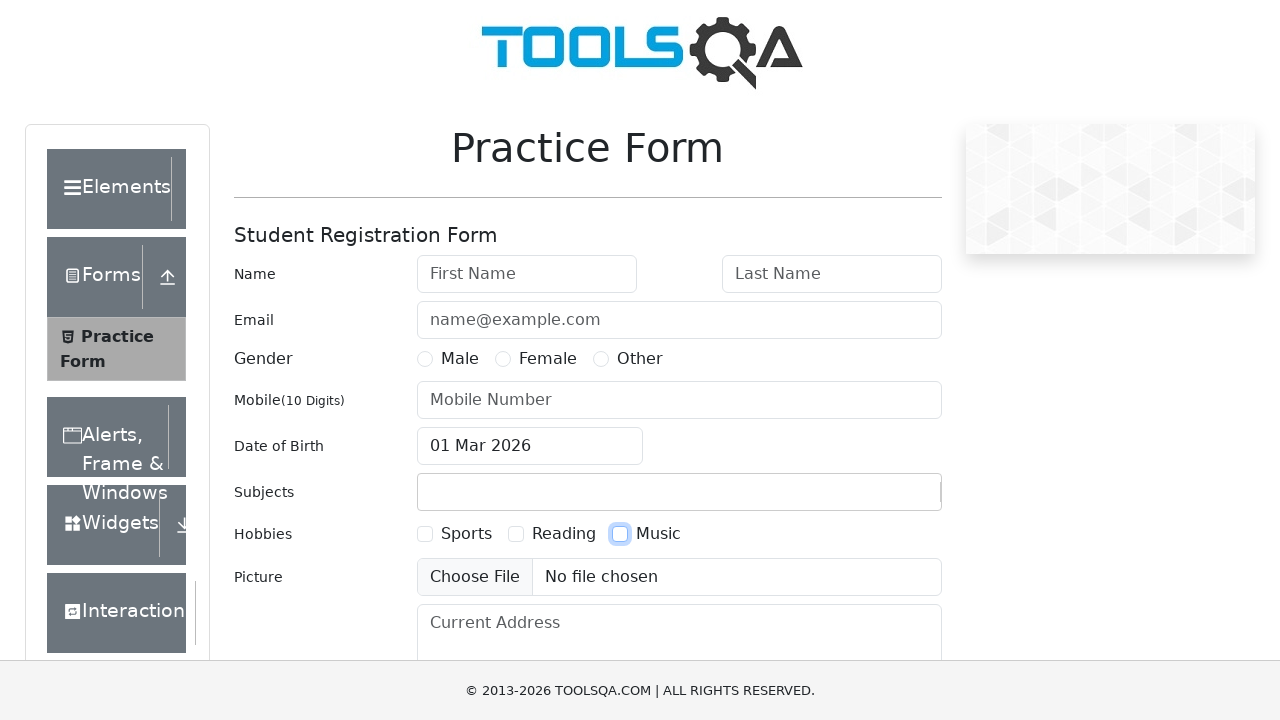

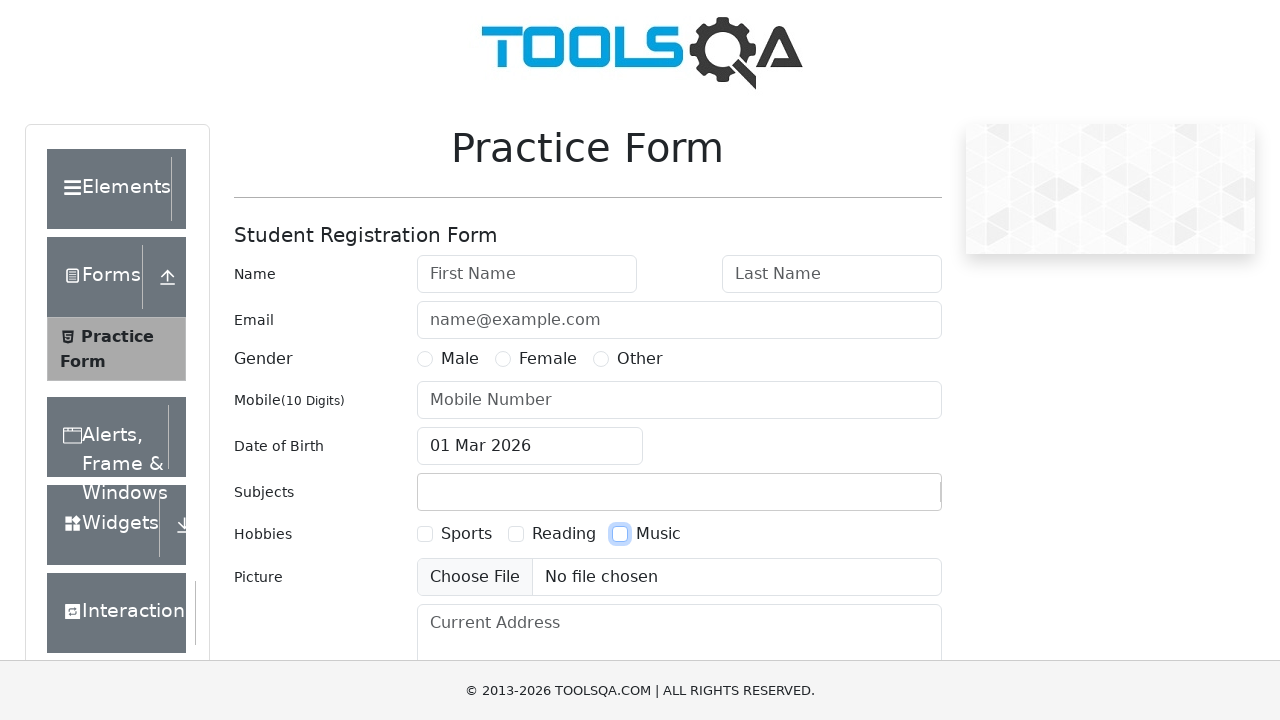